Verifies that clicking the A-Z park list link on the find a park page redirects to the correct A-Z list page.

Starting URL: https://bcparks.ca/

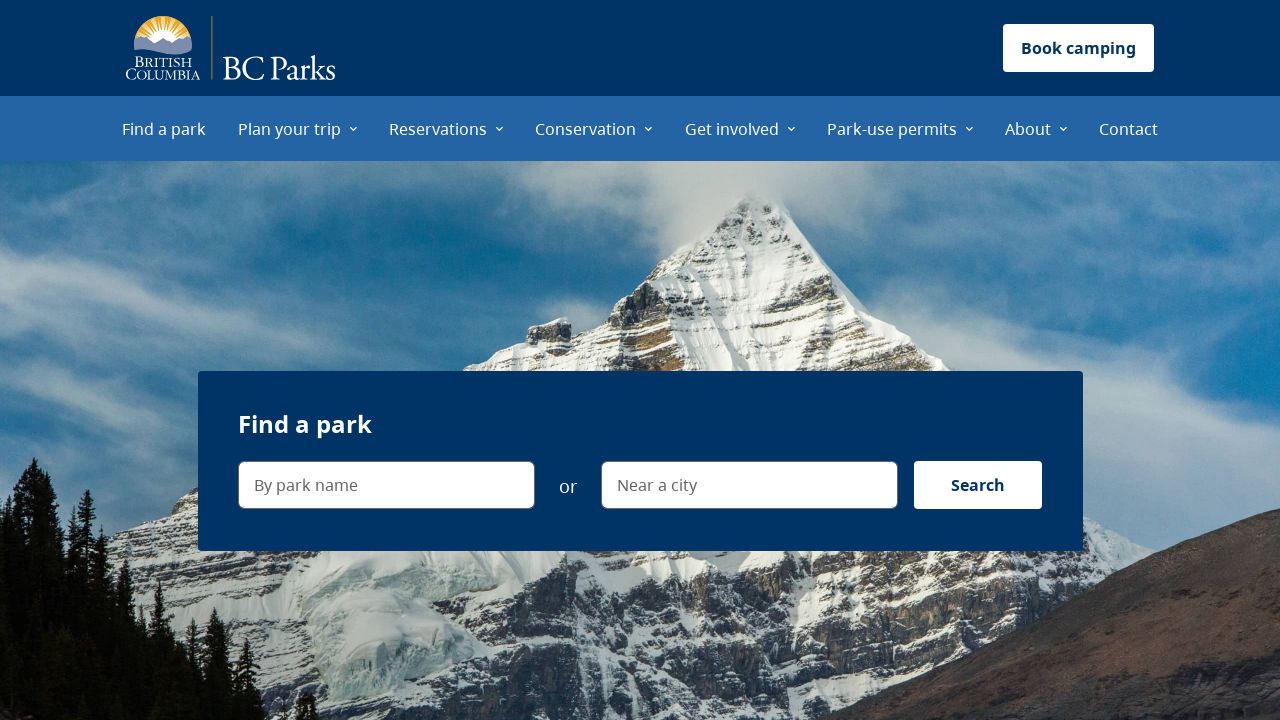

Clicked 'Find a park' menu item at (164, 128) on internal:role=menuitem[name="Find a park"i]
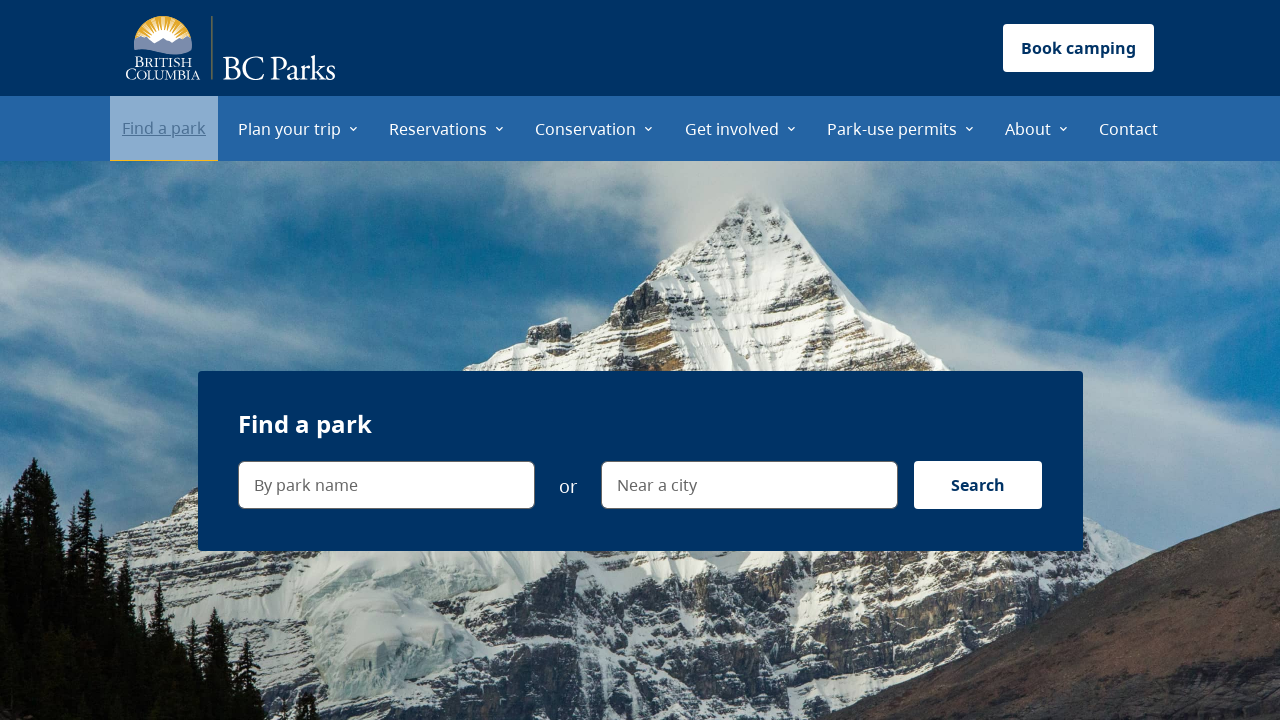

Waited for page to fully load
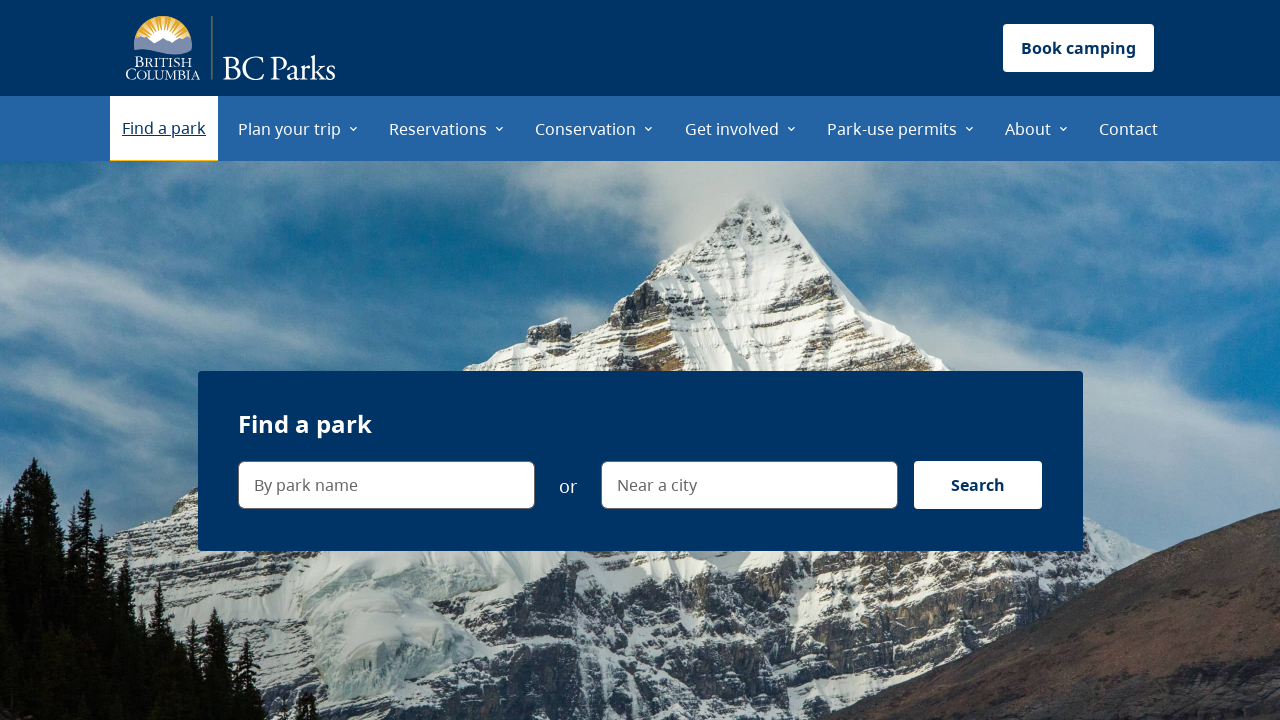

Clicked 'A–Z park list' link at (116, 361) on internal:role=link[name="A–Z park list"i]
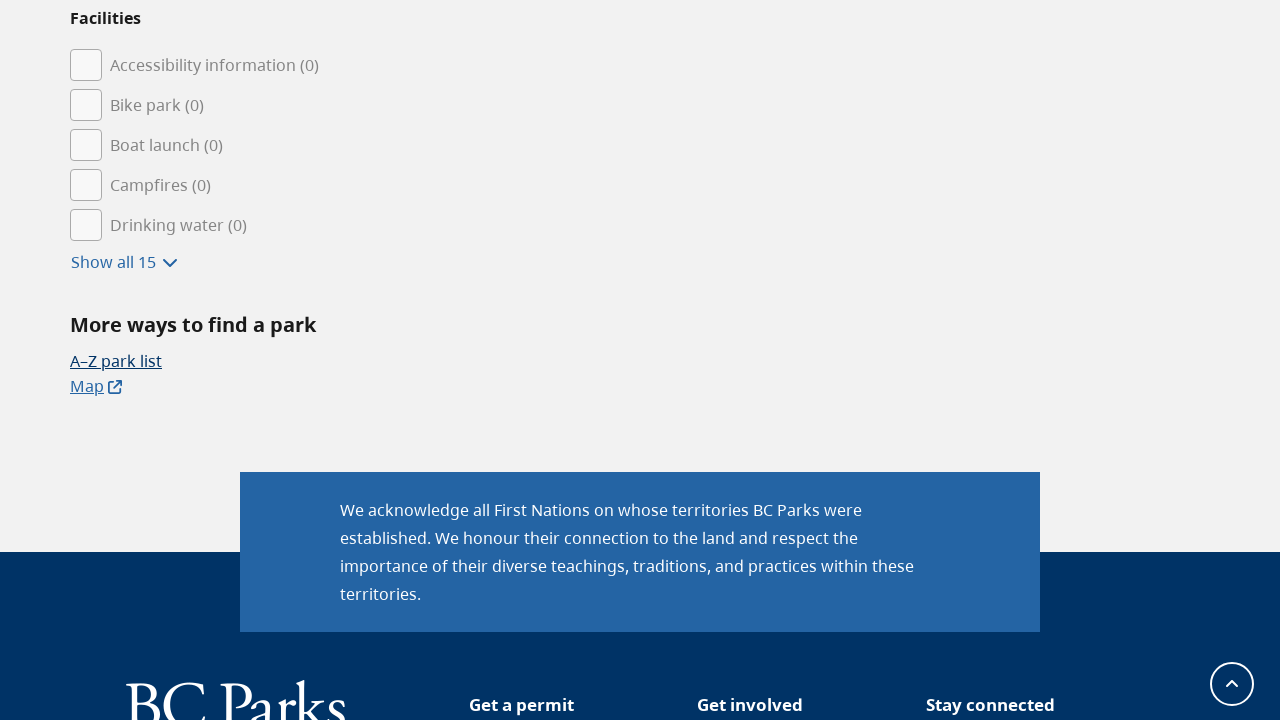

Verified navigation to A-Z park list page
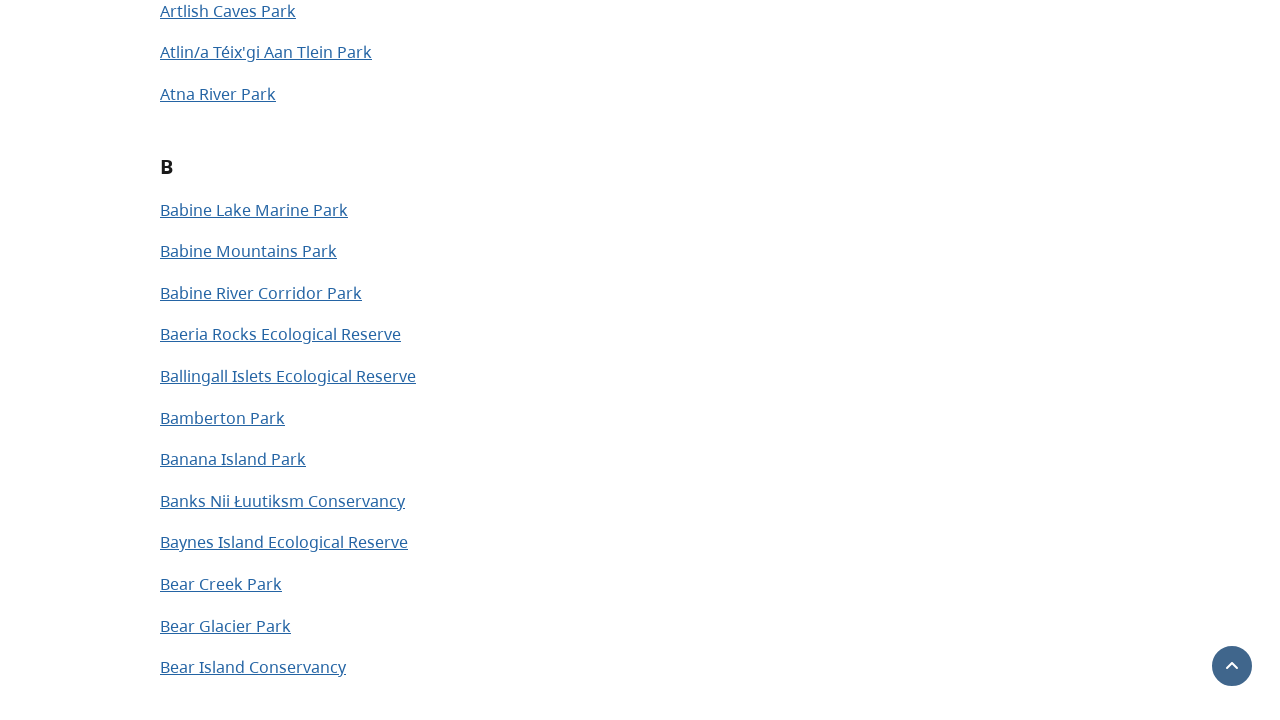

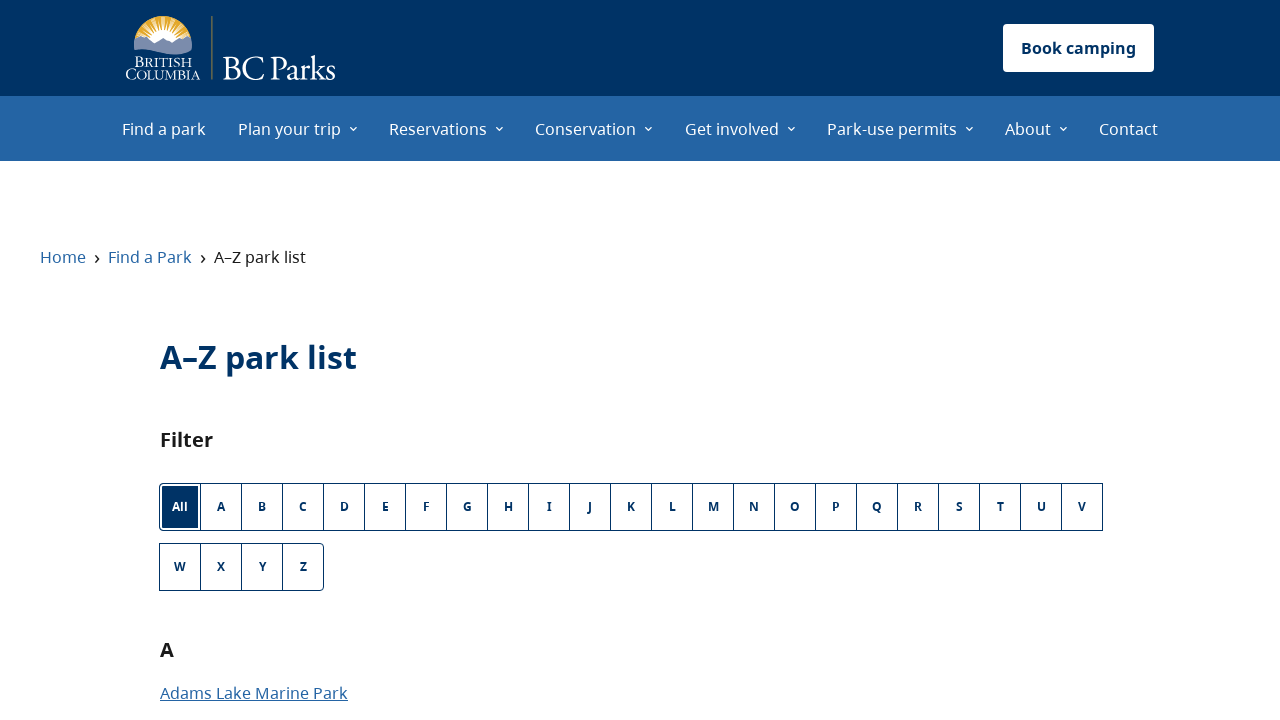